Tests implicit wait functionality by navigating to a dynamic loading page and waiting for text content to appear in a dynamically loaded element.

Starting URL: https://practice.cydeo.com/dynamic_loading/4

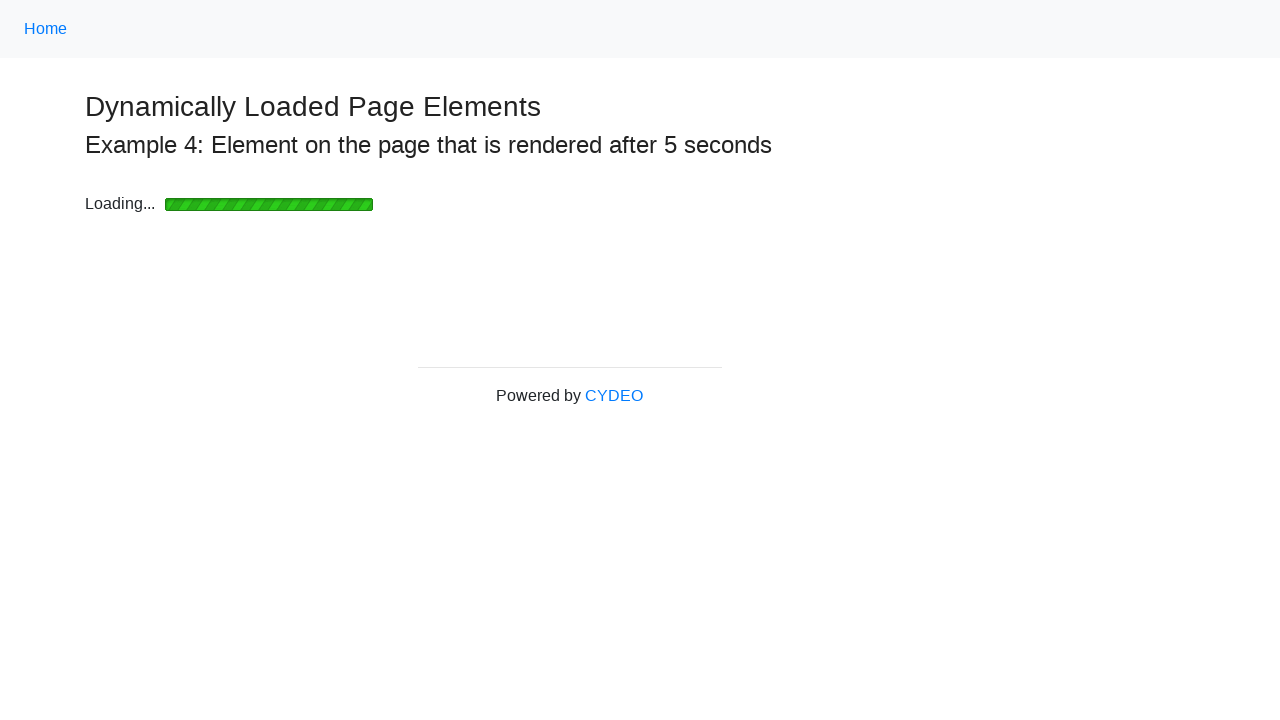

Waited for dynamically loaded text element 'div#finish > h4' to appear
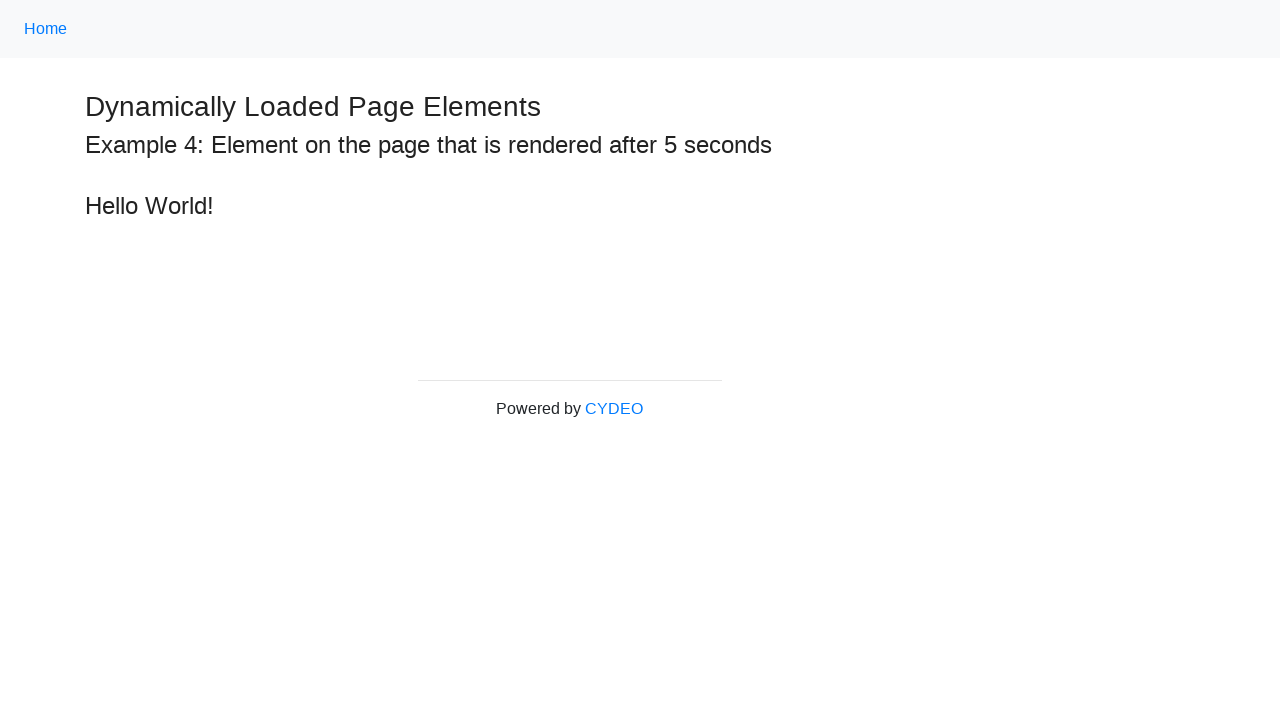

Retrieved text content from element: 'Hello World!'
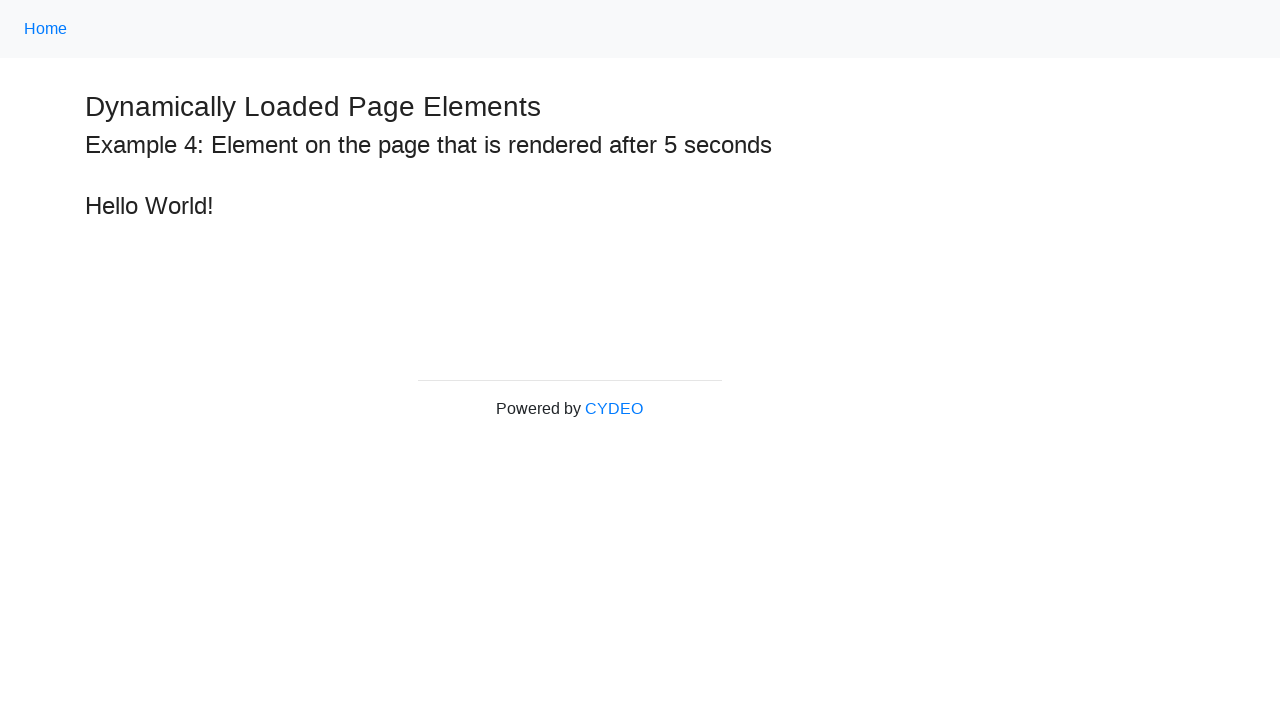

Printed text content to console
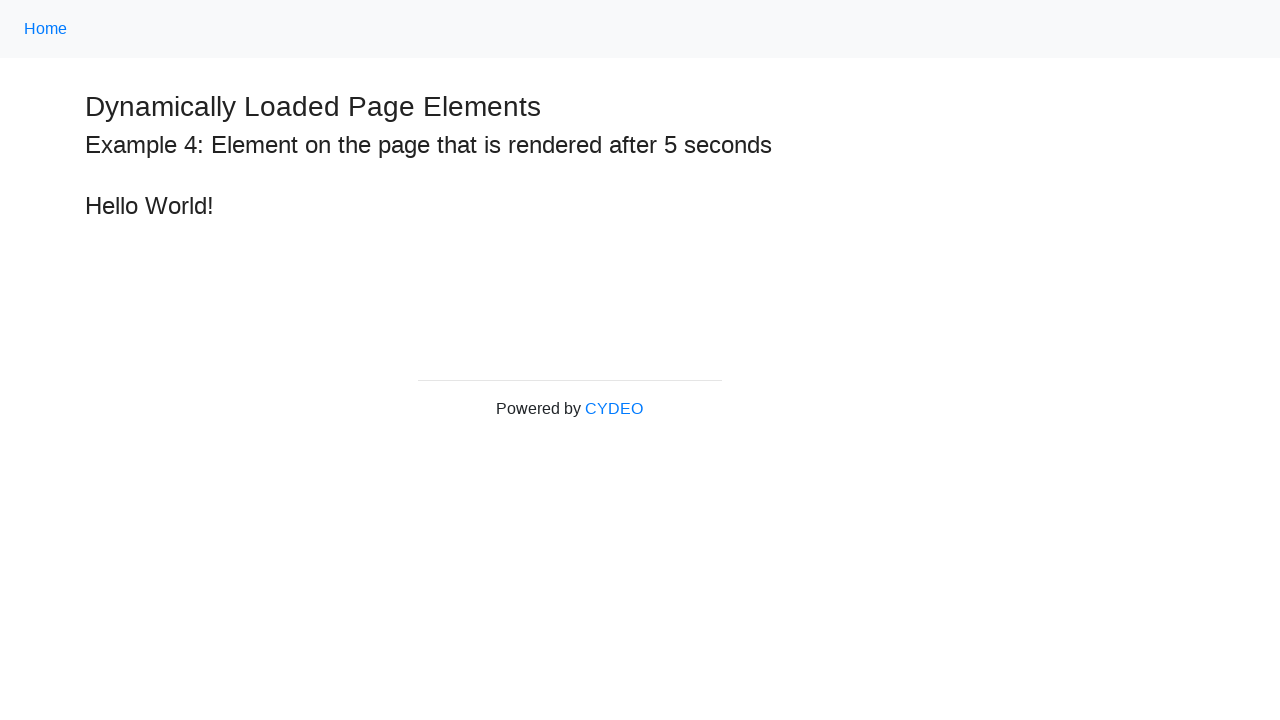

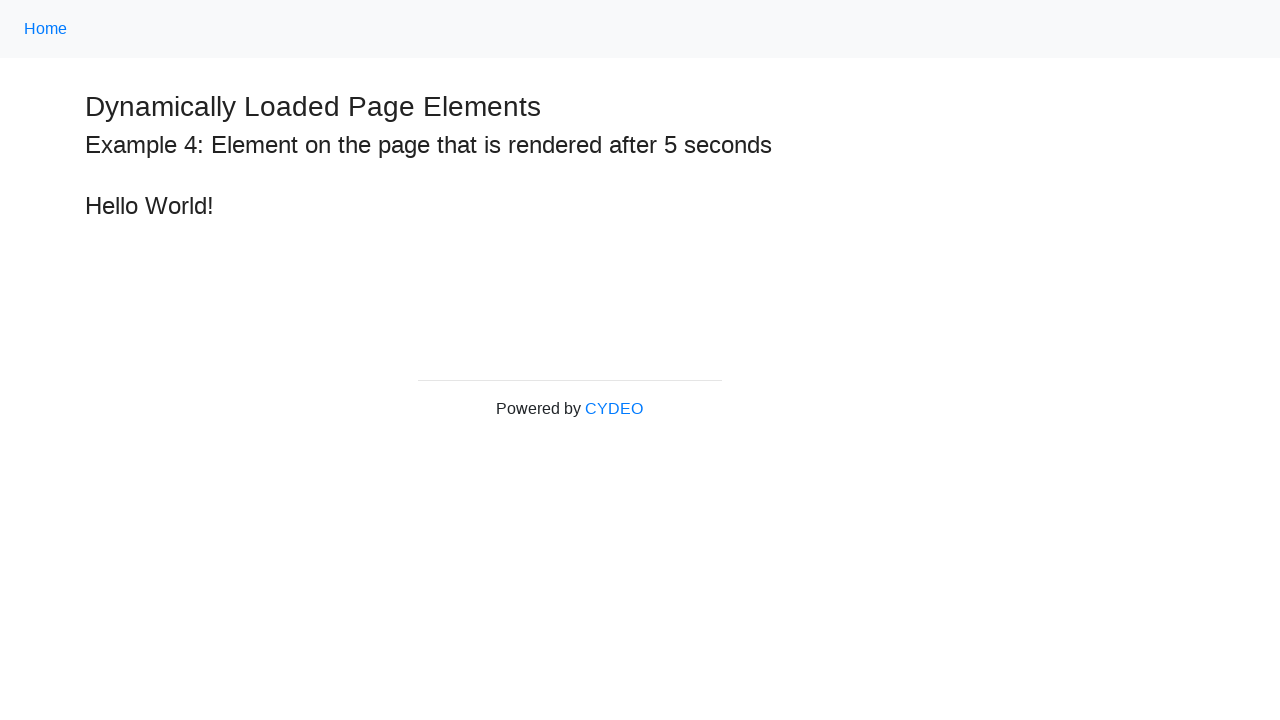